Tests navigation to nested frames by clicking through links and switching to an iframe to access its content

Starting URL: https://the-internet.herokuapp.com/

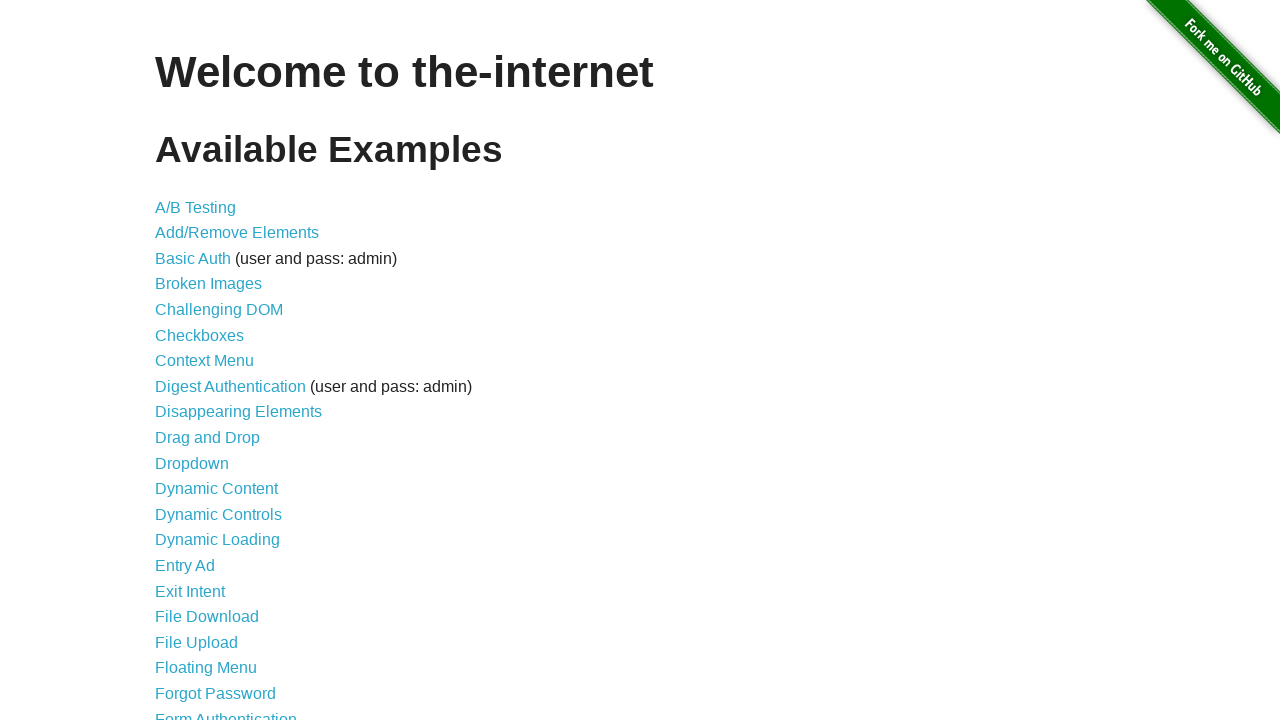

Reloaded the page
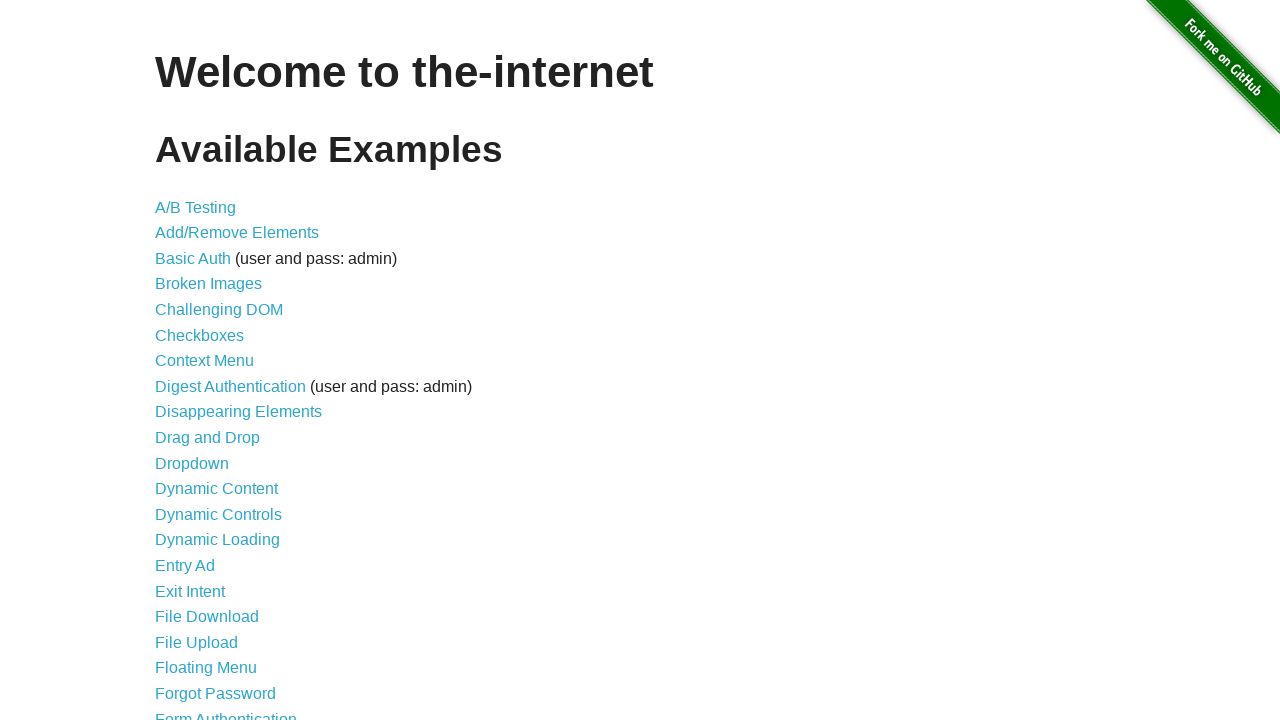

Clicked on Frames link at (182, 361) on text=Frames
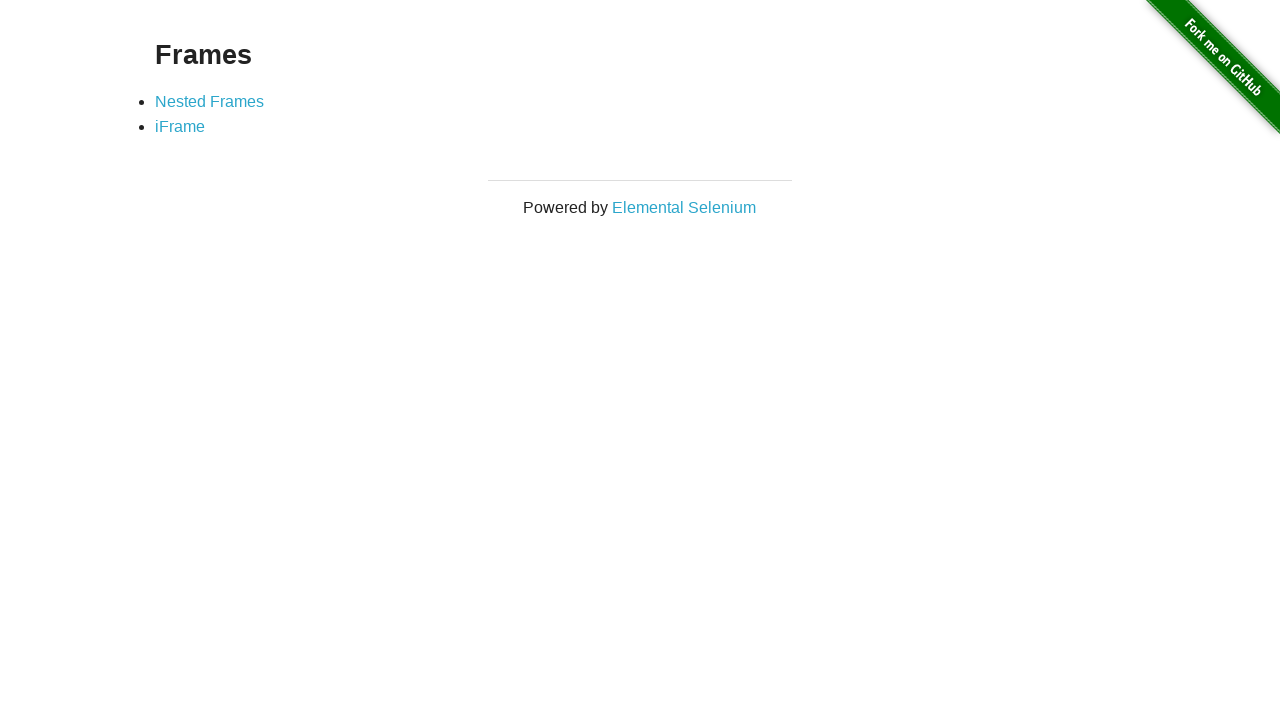

Clicked on Nested Frames link at (210, 101) on text=Nested Frames
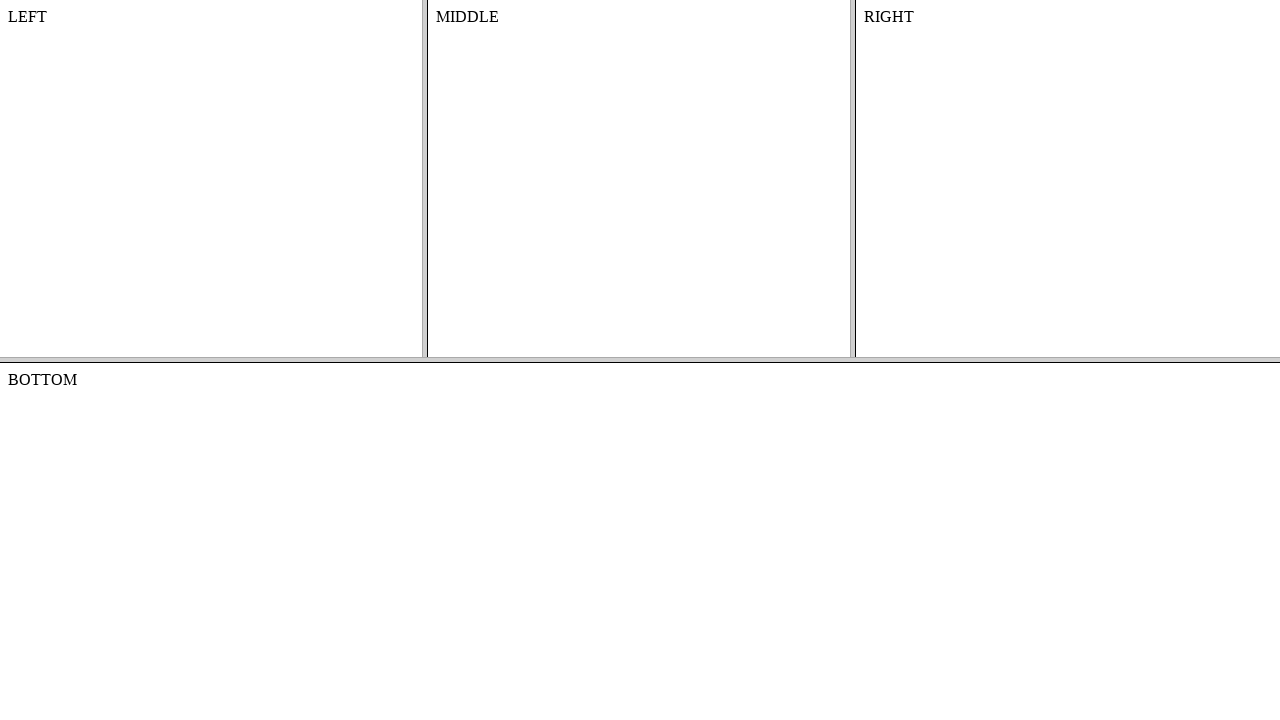

Located the bottom frame element
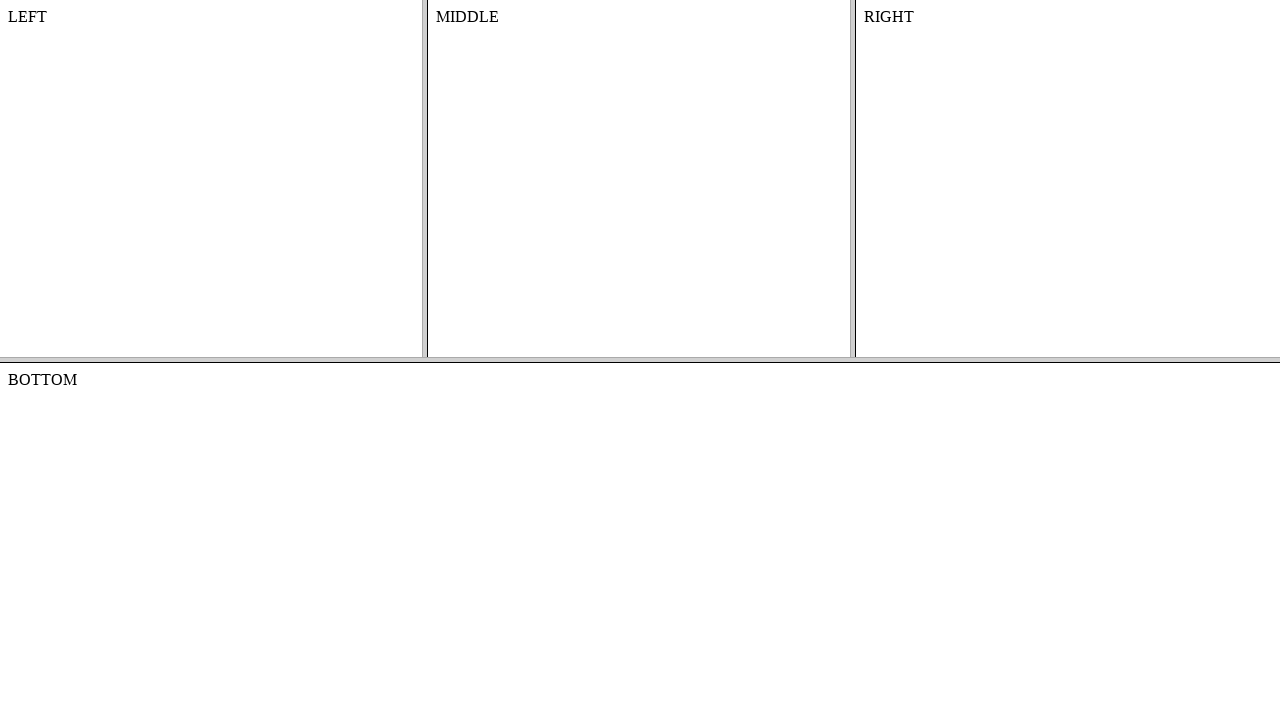

Waited for body element in bottom frame to load
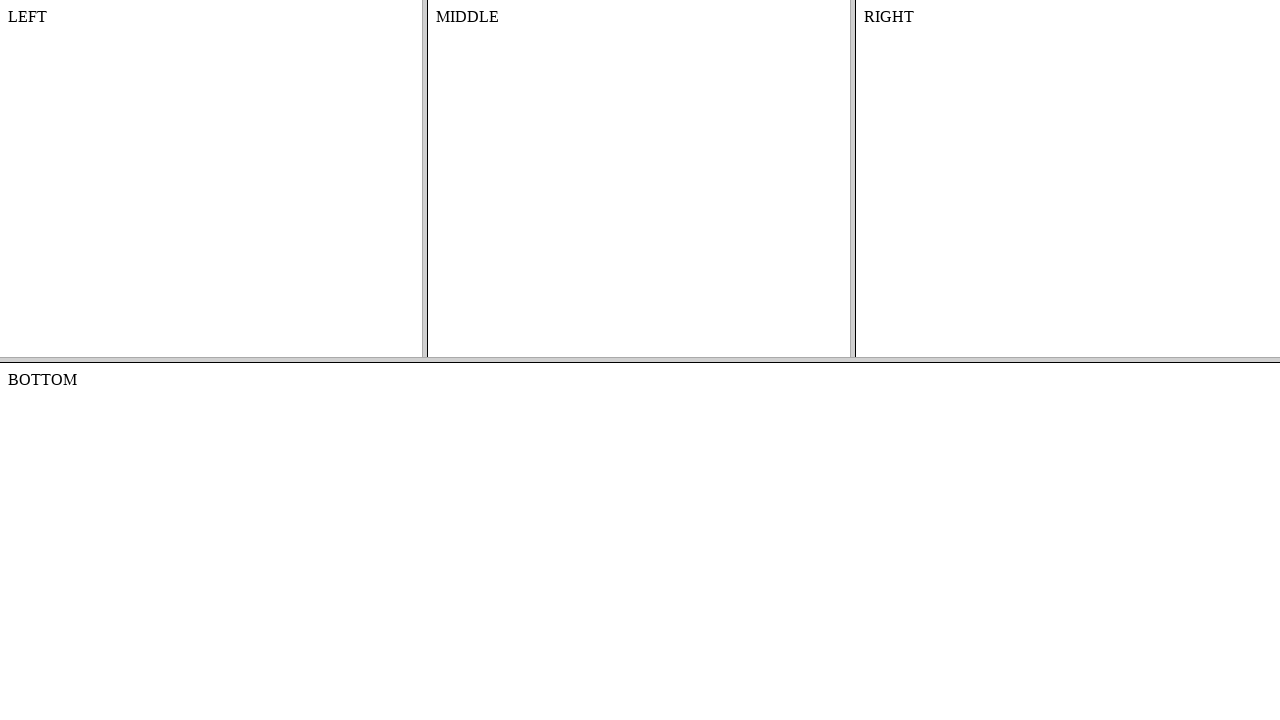

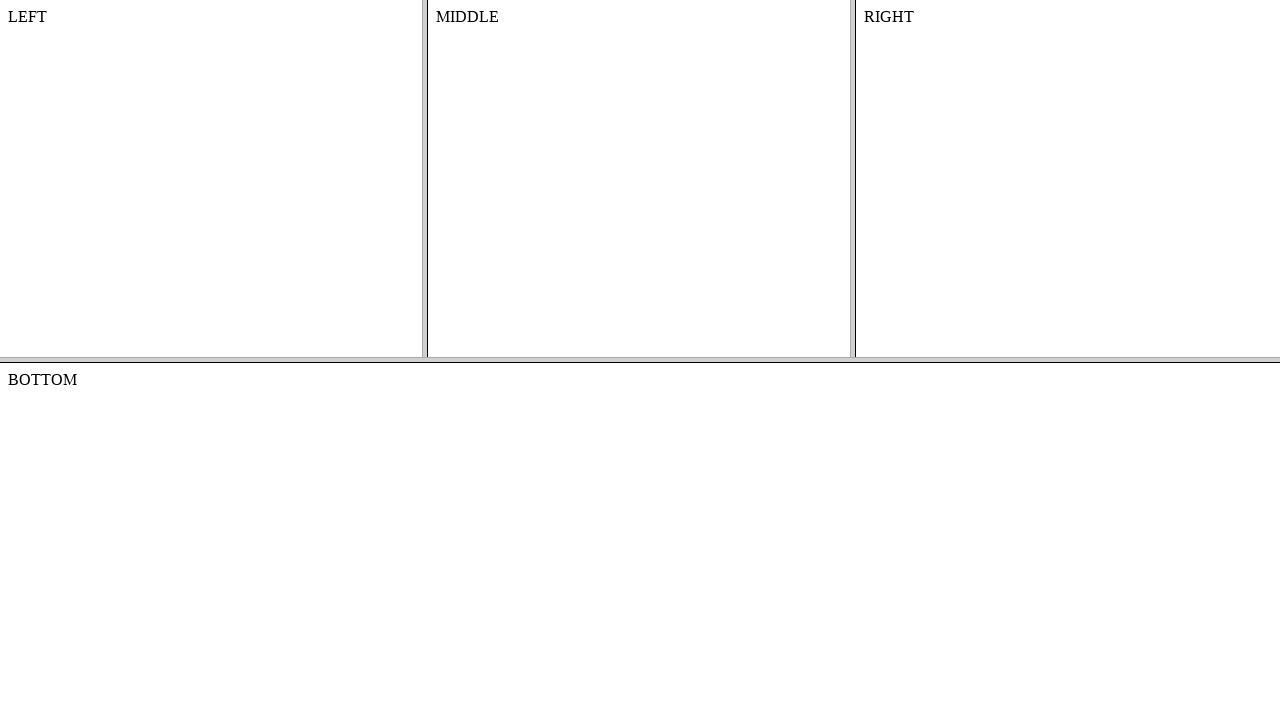